Navigates to Gmail homepage and retrieves the page title

Starting URL: https://www.gmail.com

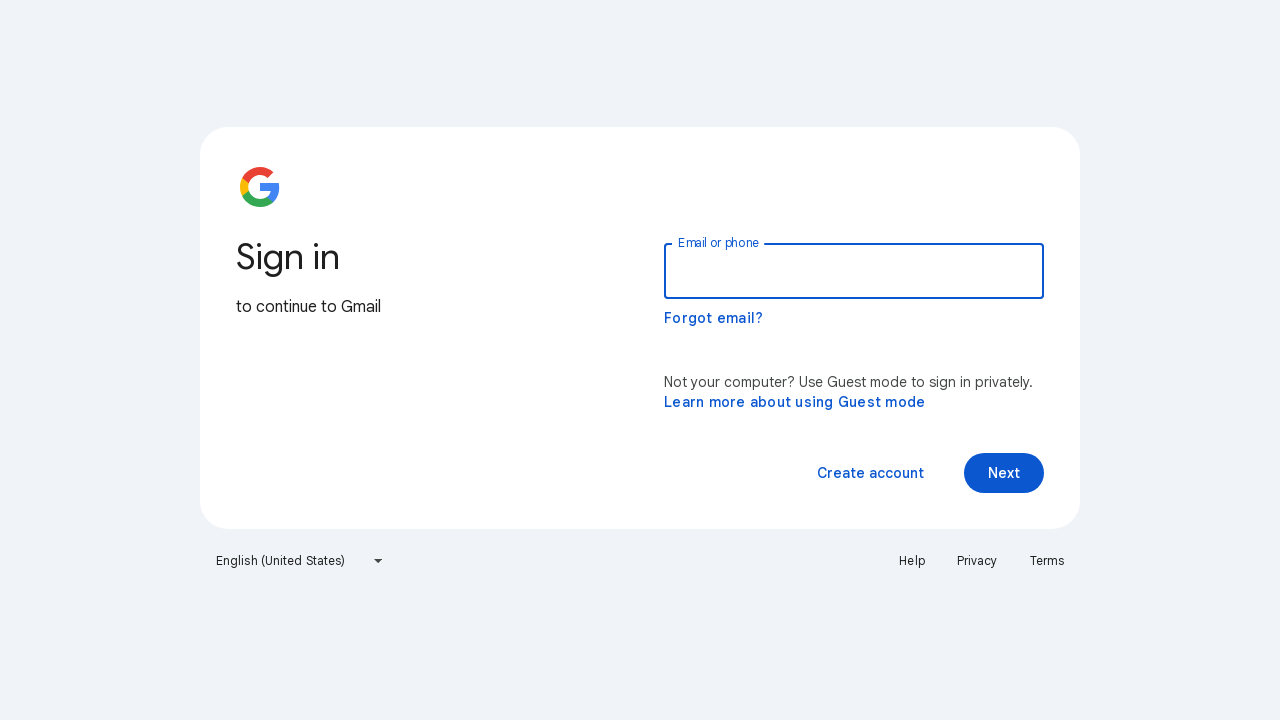

Navigated to Gmail homepage
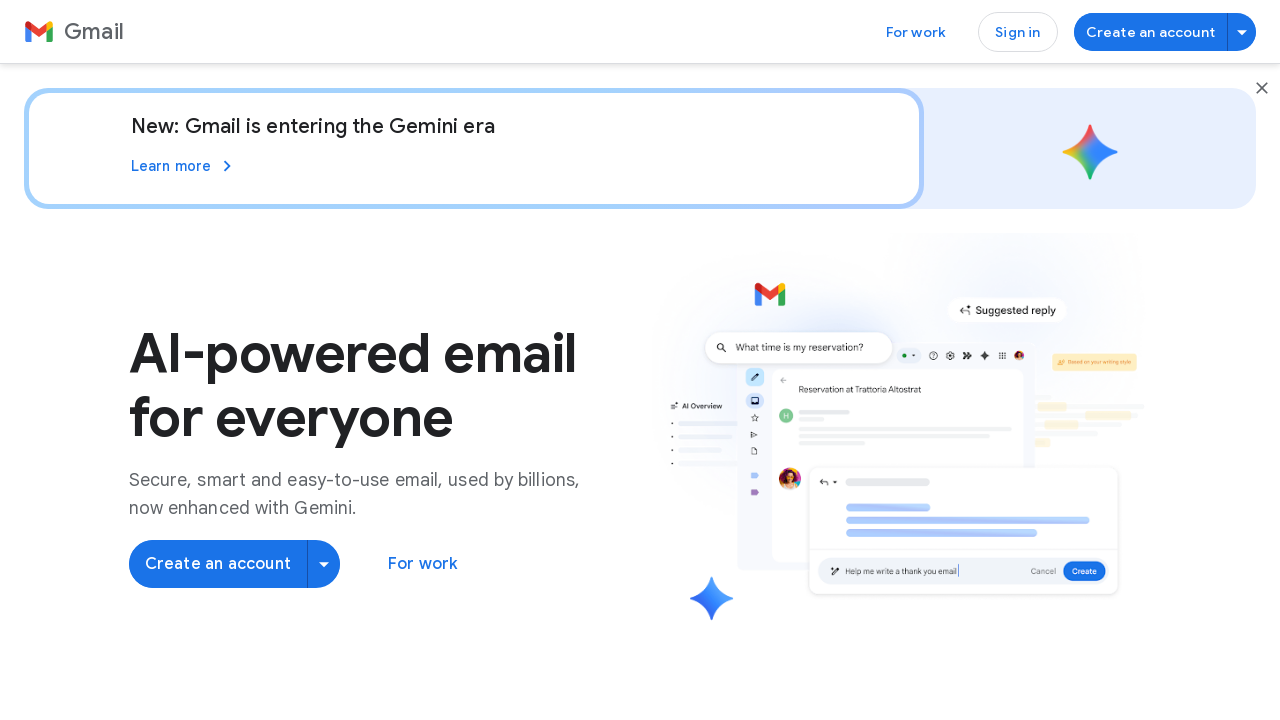

Retrieved page title
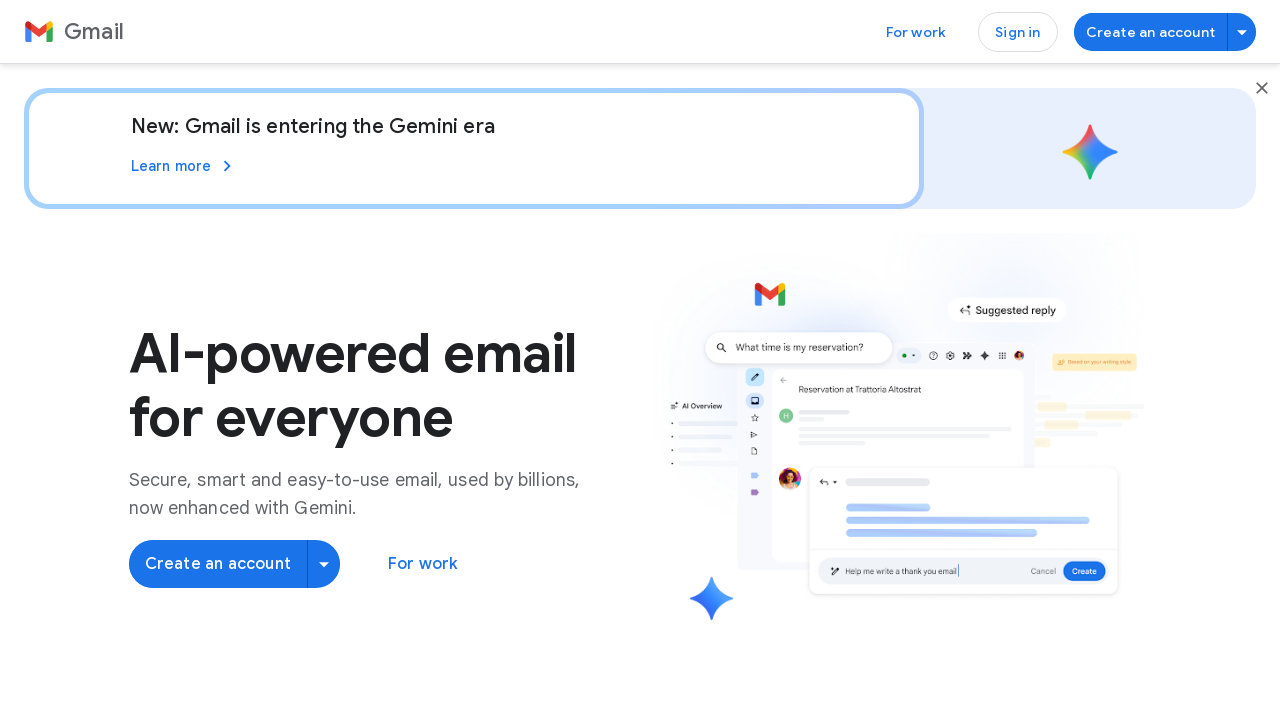

Printed page title to console
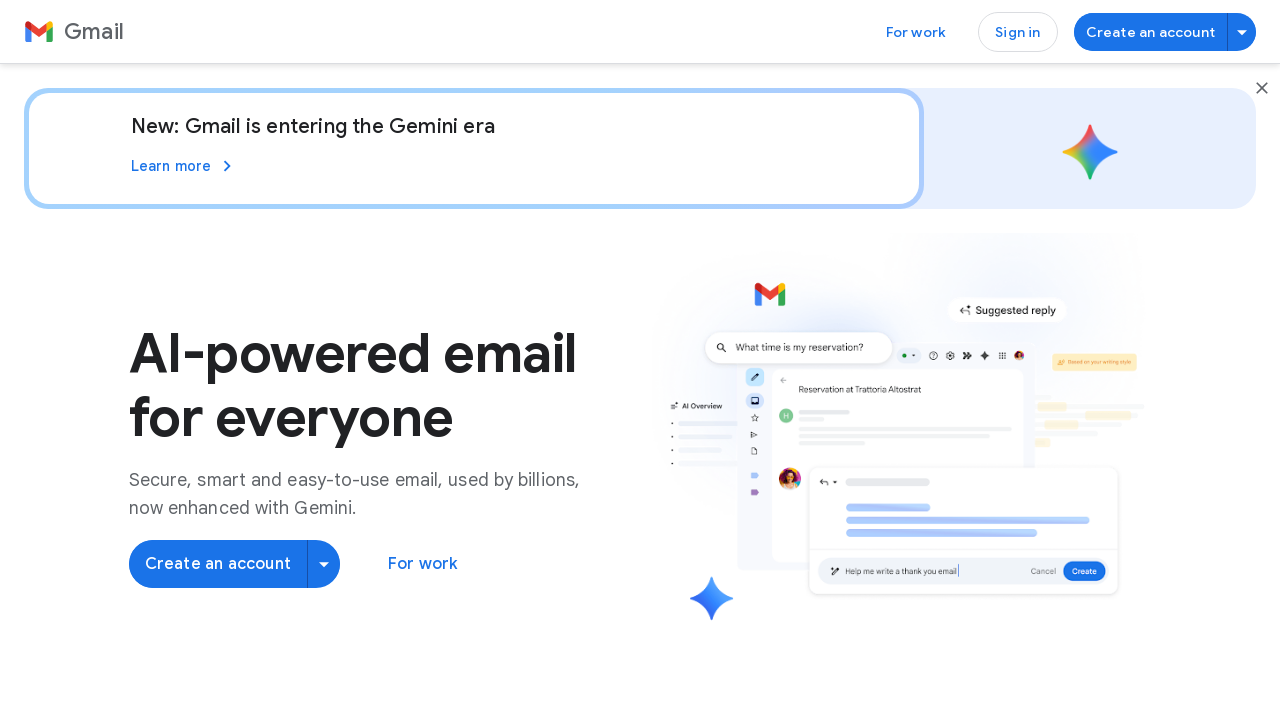

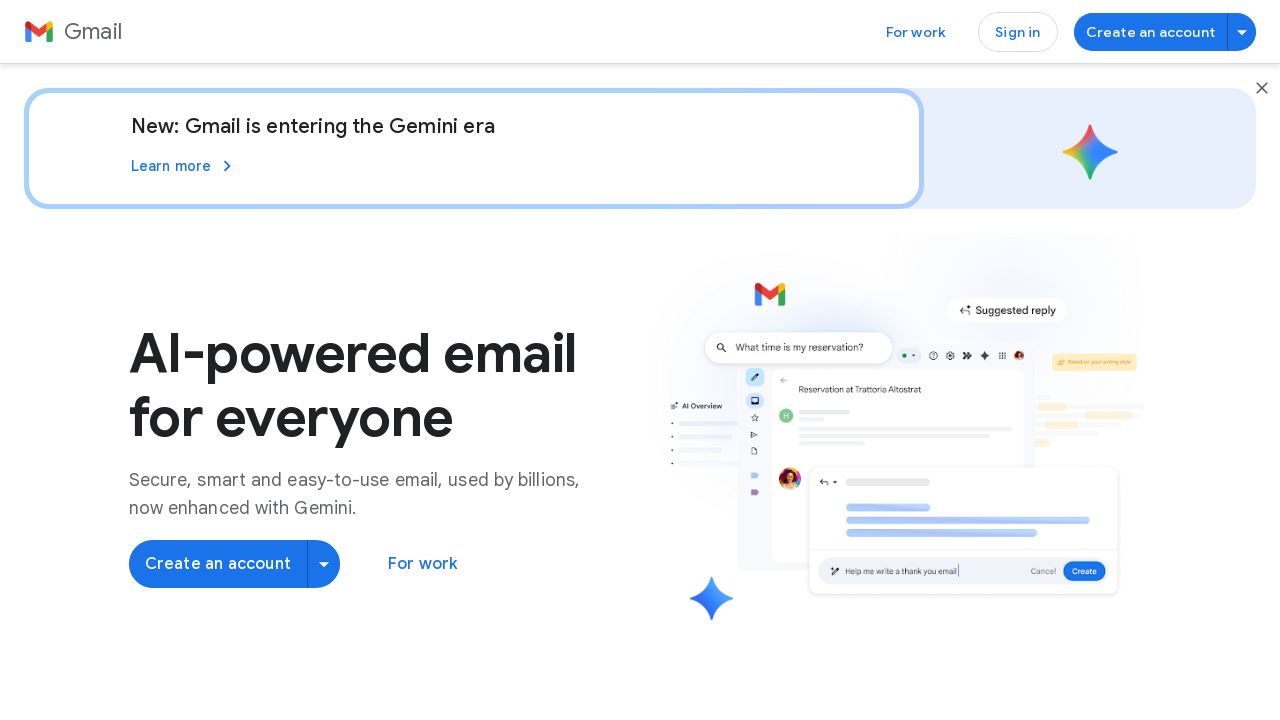